Tests finding an element using CSS selector with child combinator to locate an element with class 'amazing' inside a div

Starting URL: https://kristinek.github.io/site/examples/locators

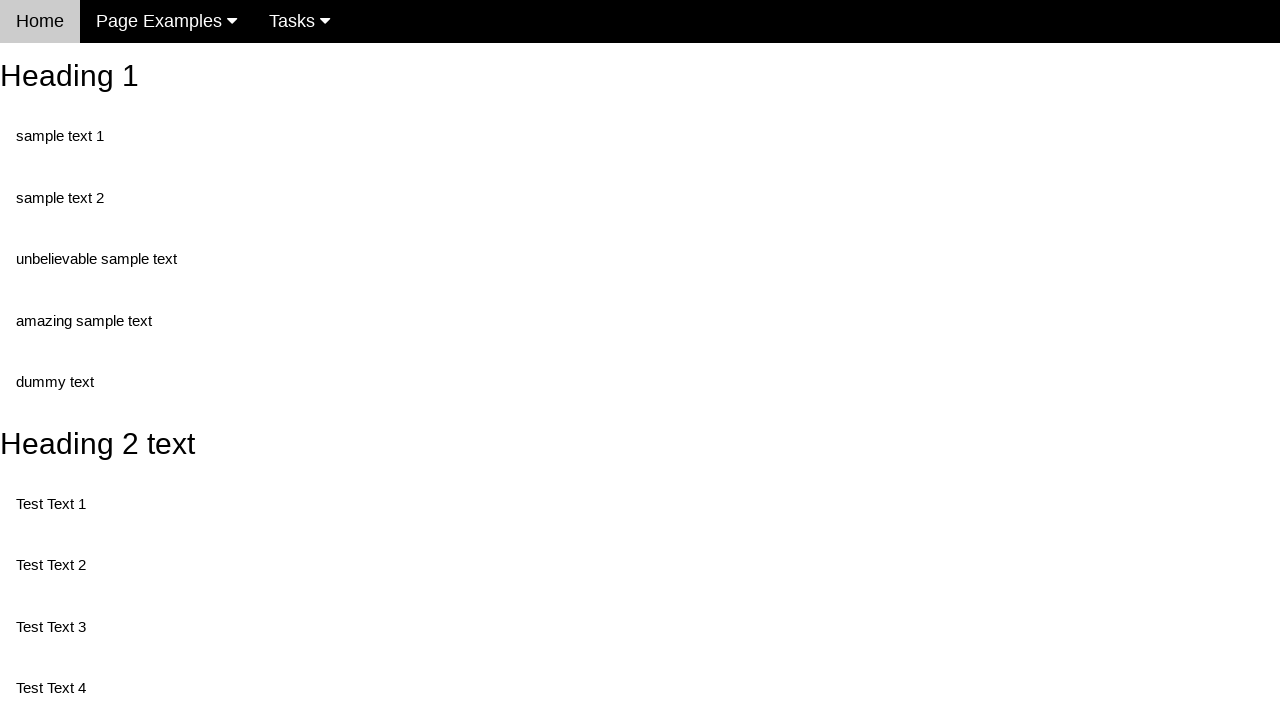

Navigated to locators example page
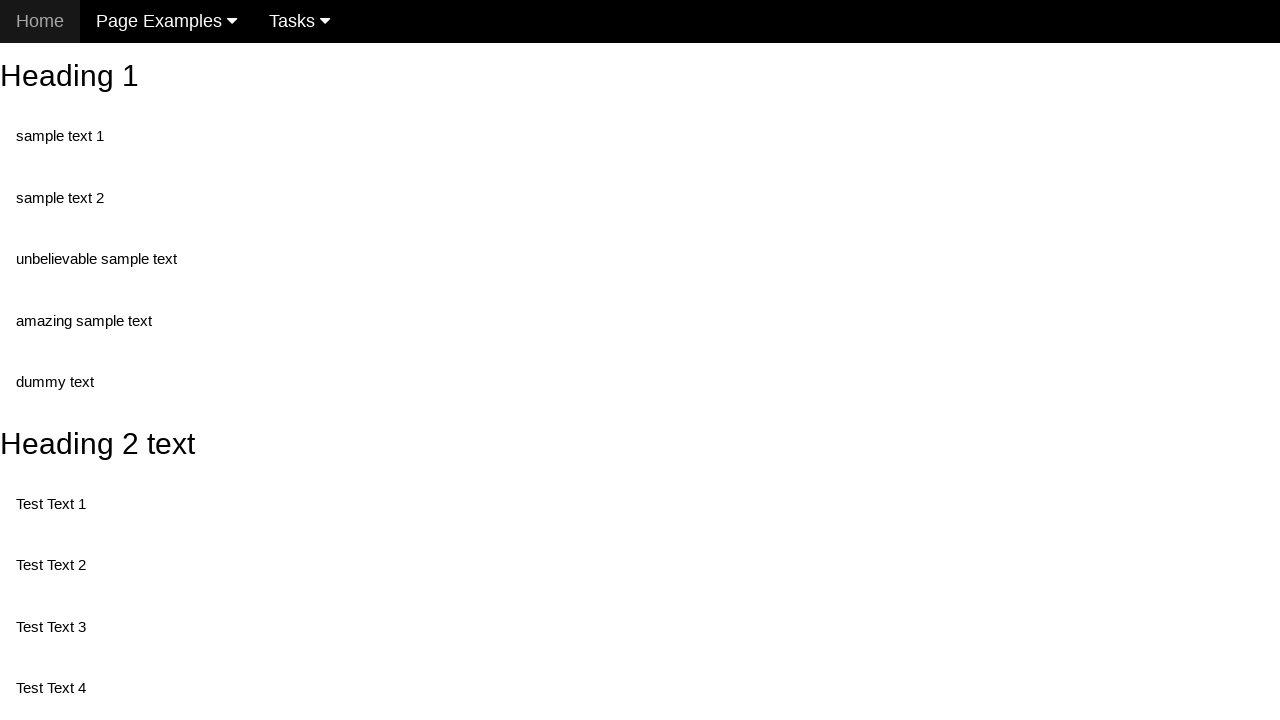

Located element with CSS selector 'div#nonStandartText > .amazing'
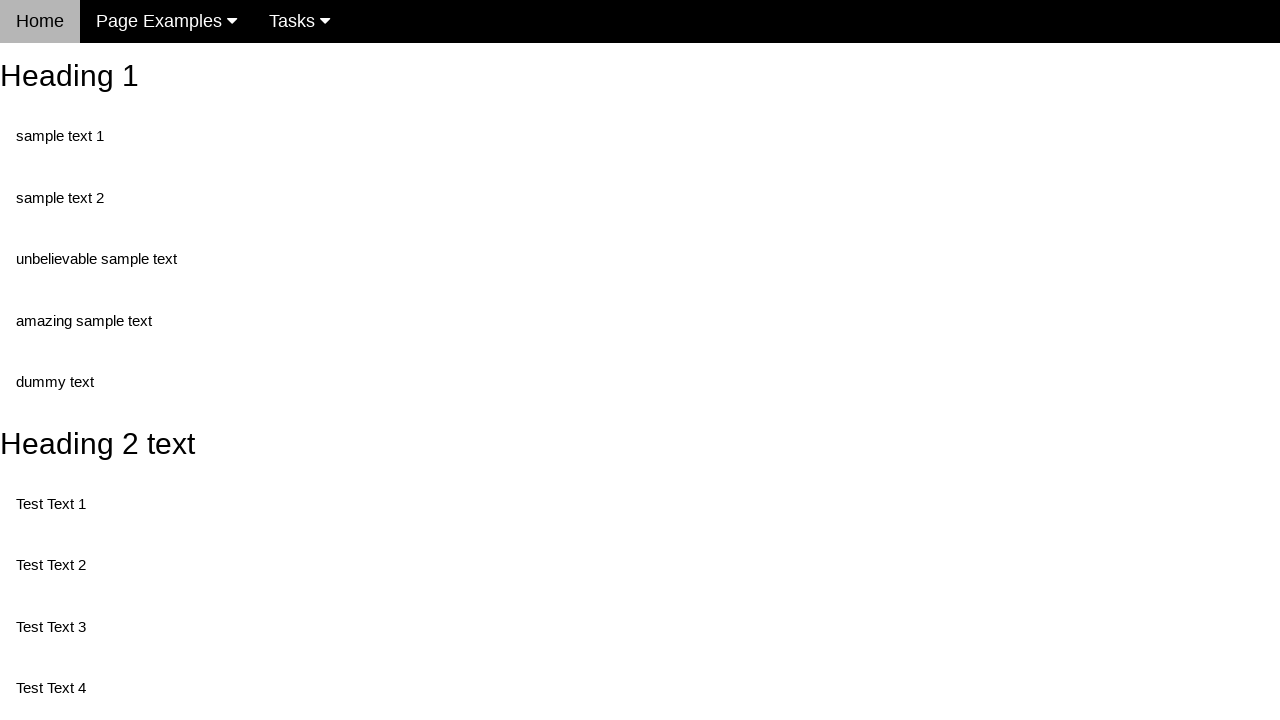

Element with class 'amazing' inside div#nonStandartText became available
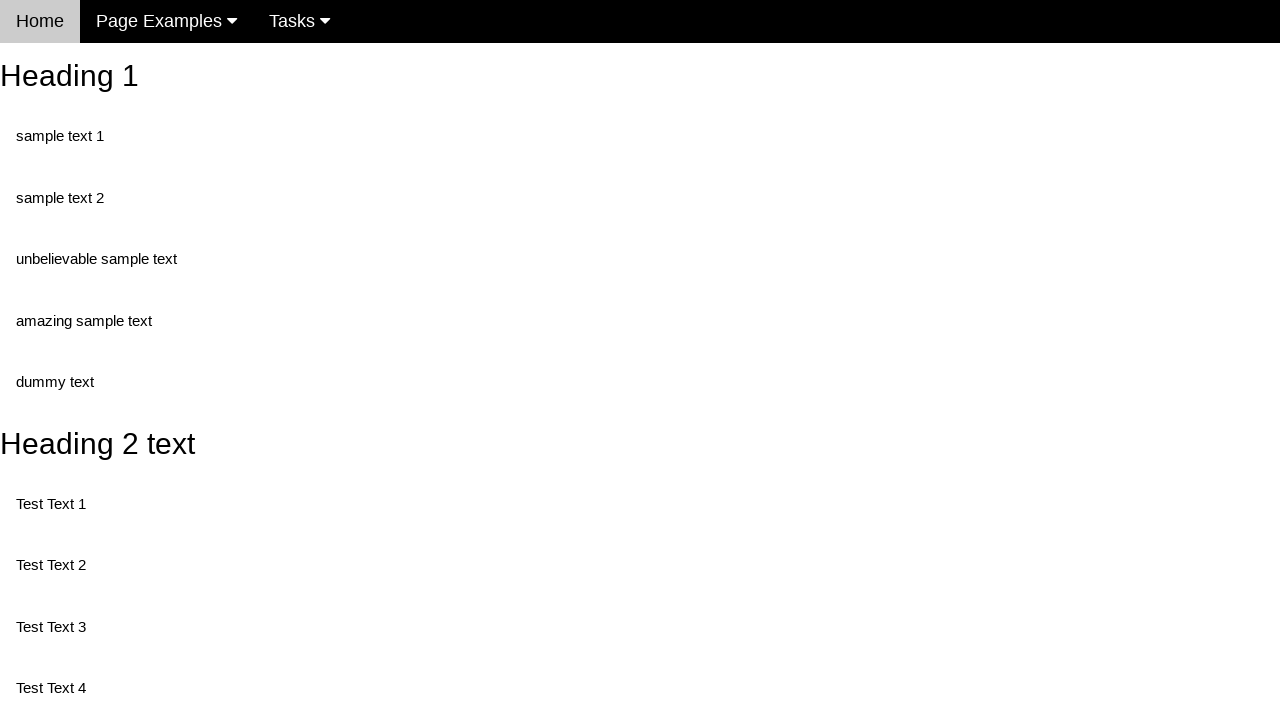

Retrieved text content from the 'amazing' element
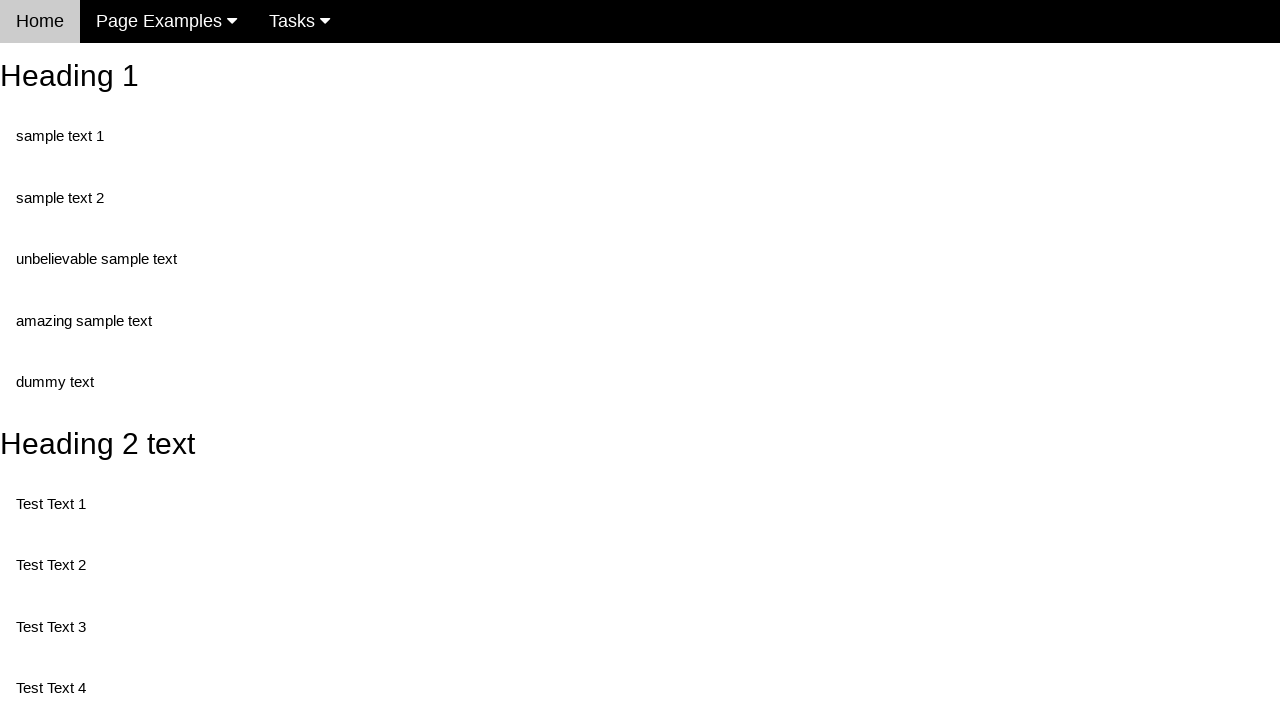

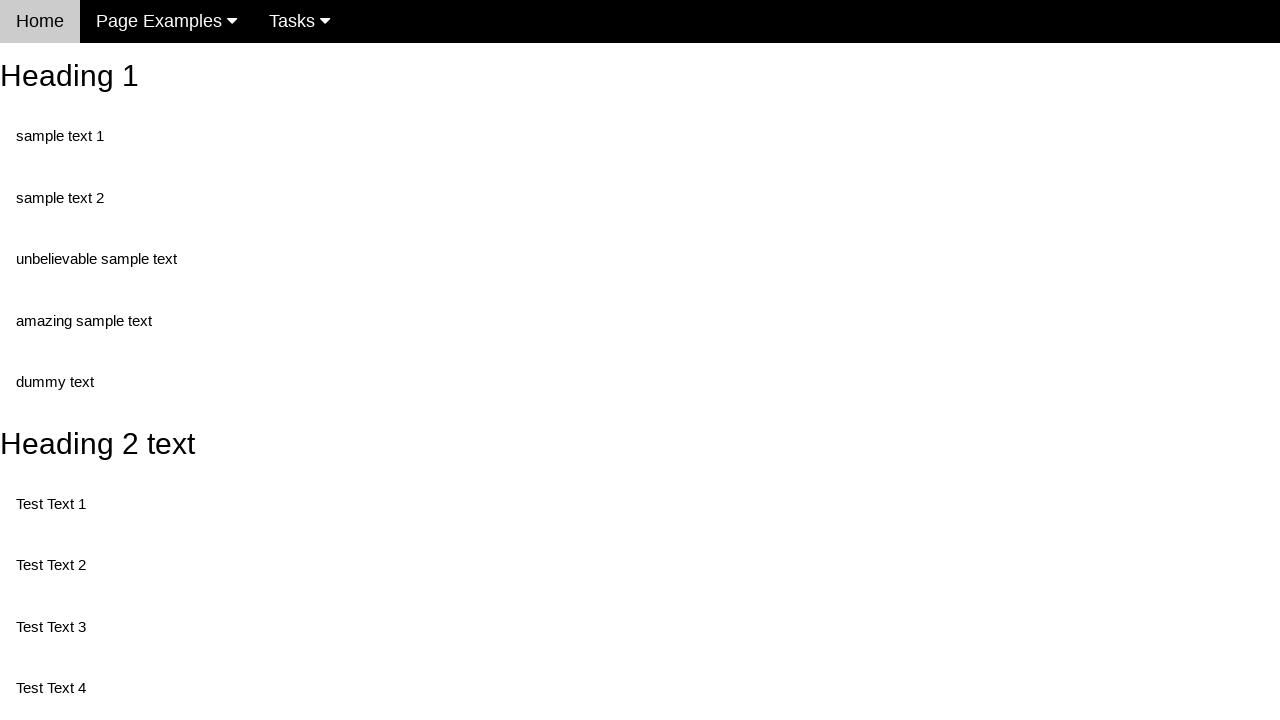